Demonstrates element highlighting by finding an email input field and applying a red border style using JavaScript execution

Starting URL: https://naveenautomationlabs.com/opencart/index.php?route=account/login

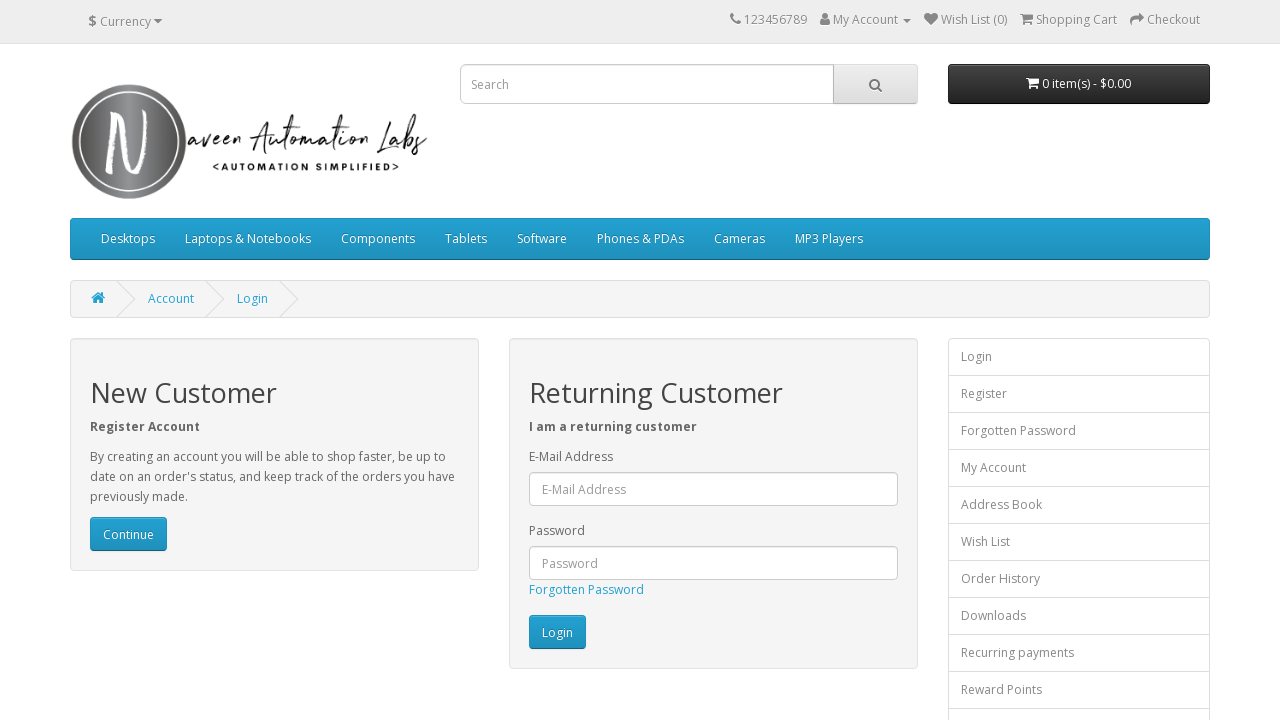

Located email input field
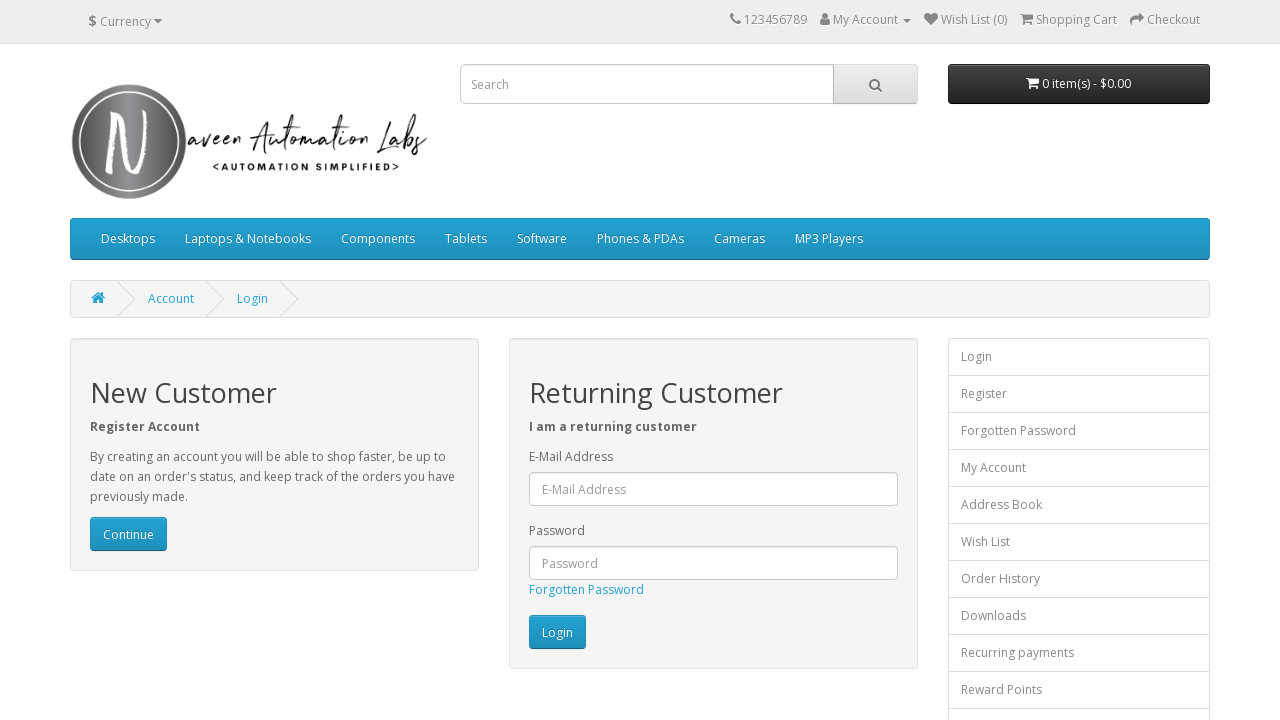

Retrieved original style attribute of email input
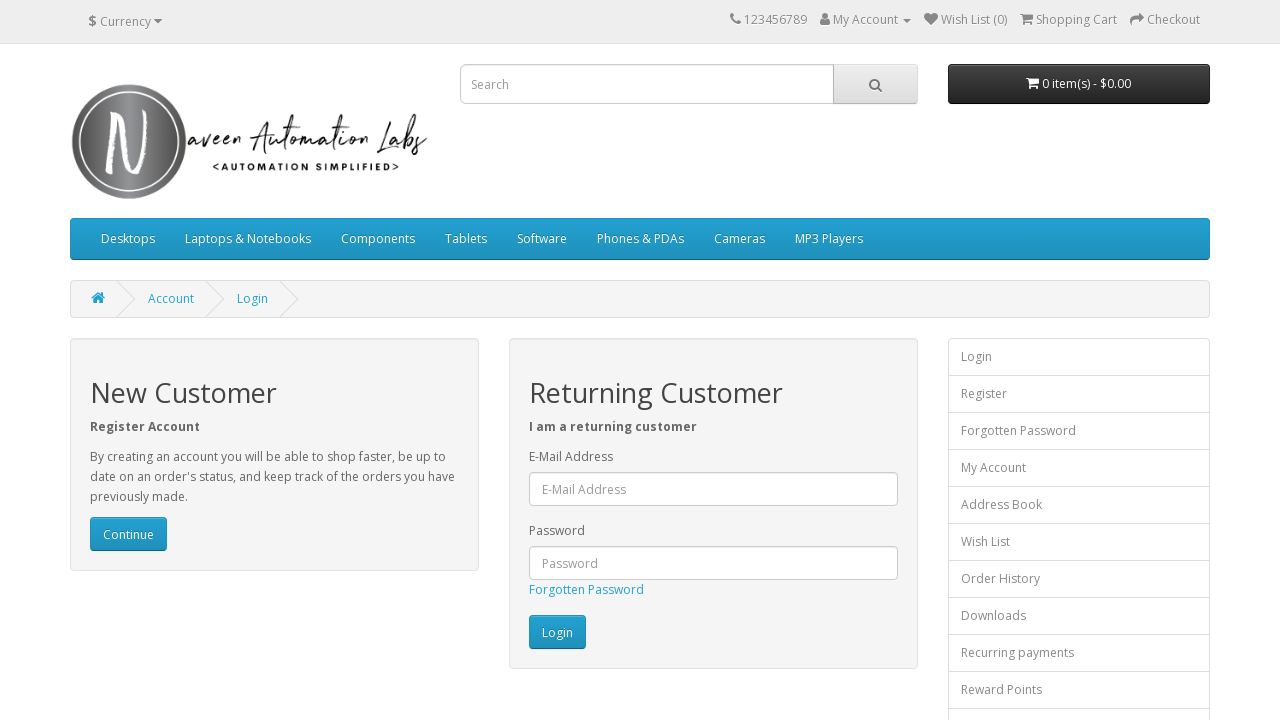

Applied red border highlighting to email input field using JavaScript
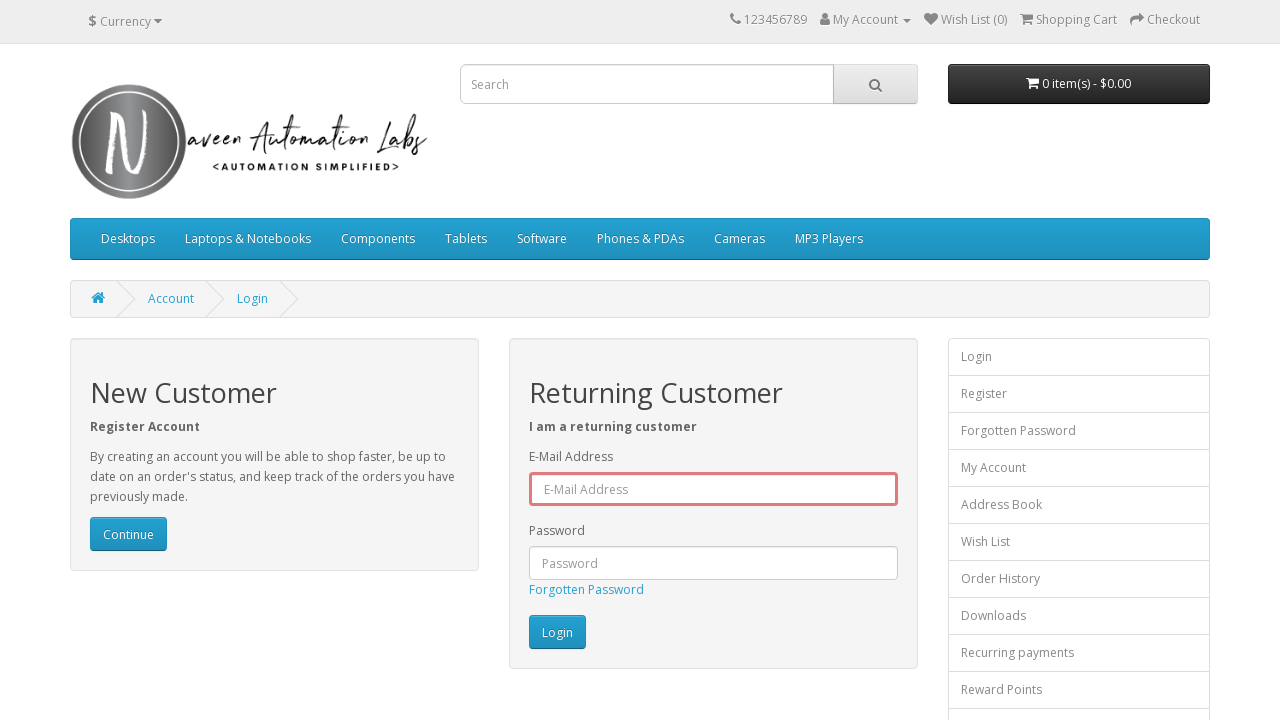

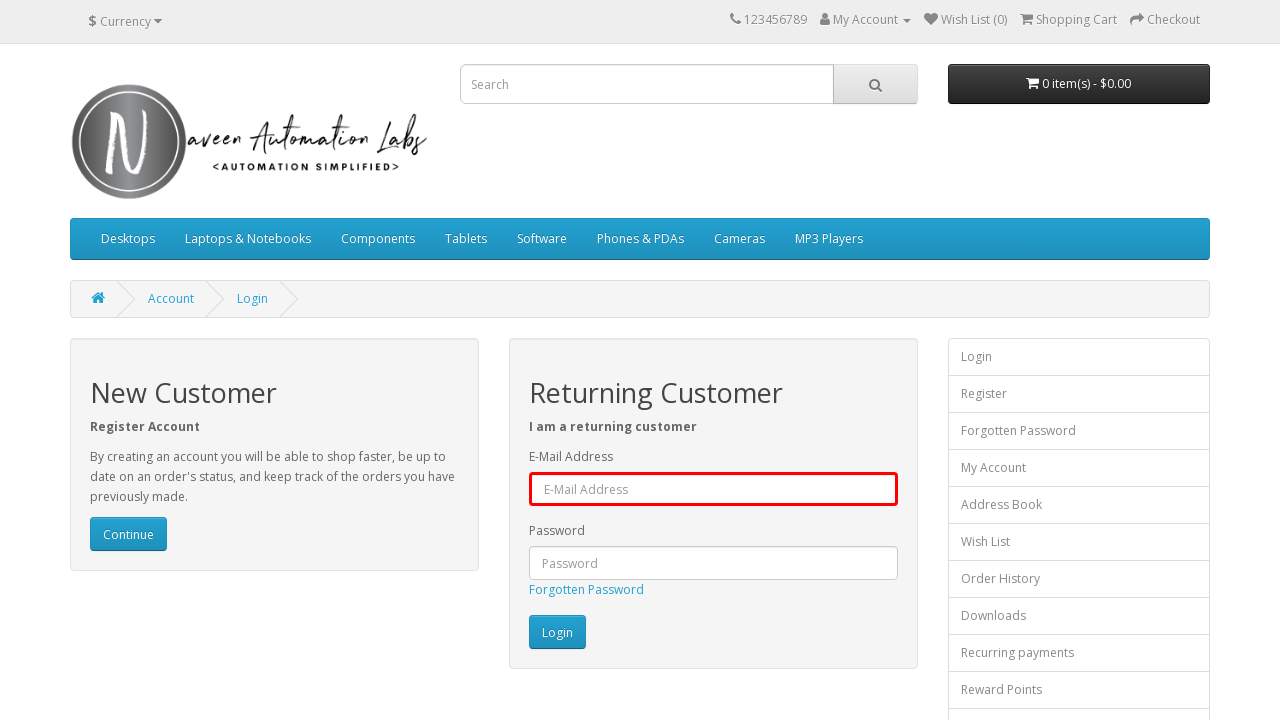